Simply navigates to GeeksforGeeks website

Starting URL: https://www.geeksforgeeks.org/

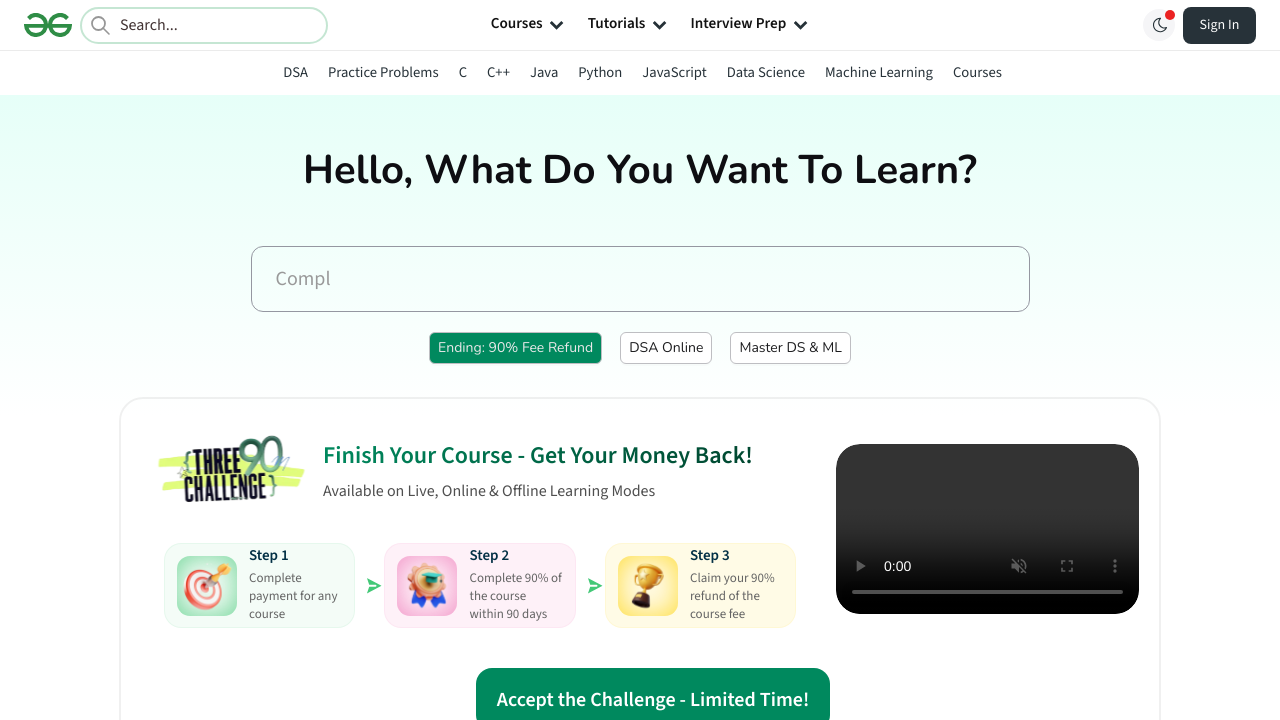

Waited for network to be idle after loading GeeksforGeeks website
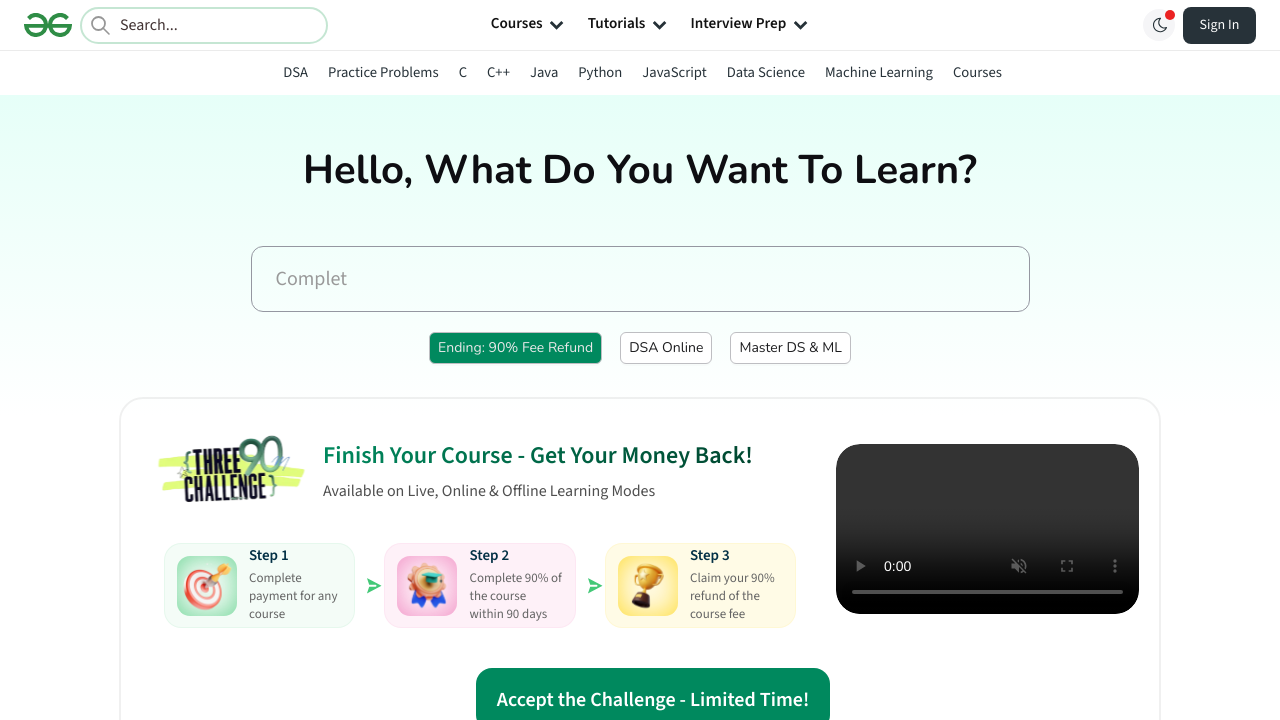

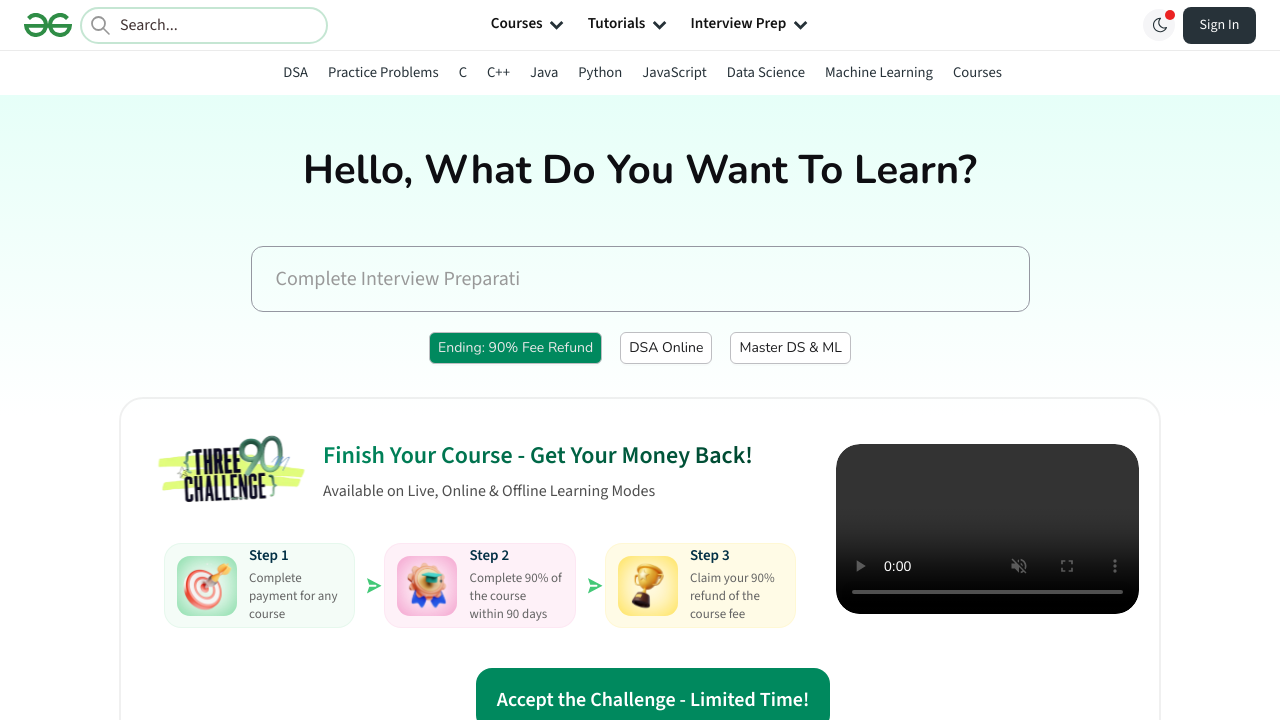